Clicks on Wish List link and verifies navigation to Account Login page

Starting URL: https://awesomeqa.com/ui/

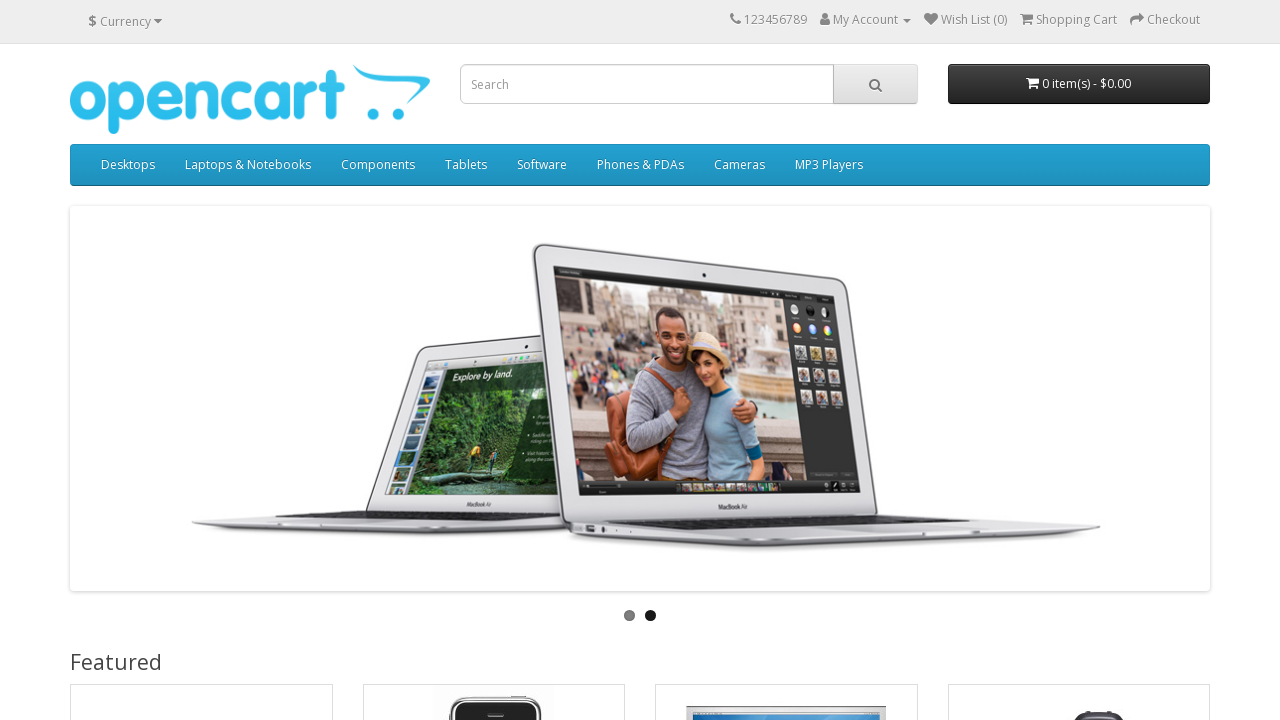

Clicked on Wish List link at (931, 19) on xpath=//*[@id='wishlist-total']
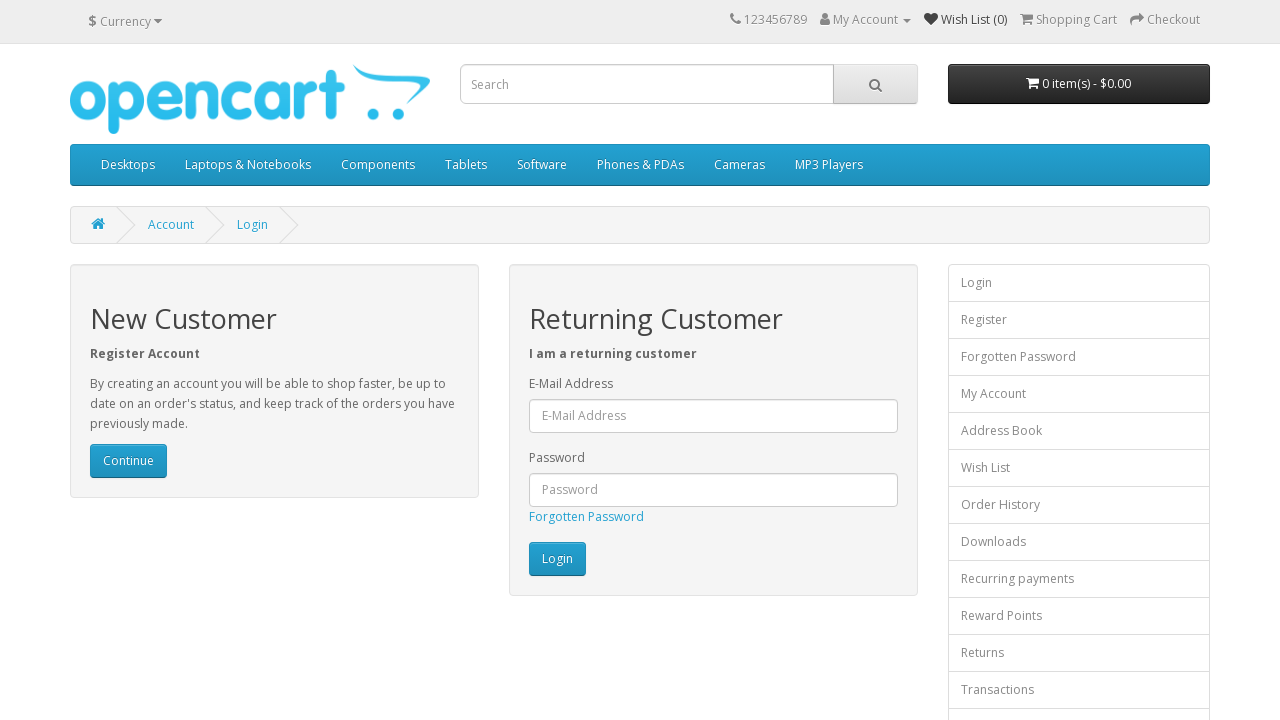

Verified navigation to Account Login page - page title assertion passed
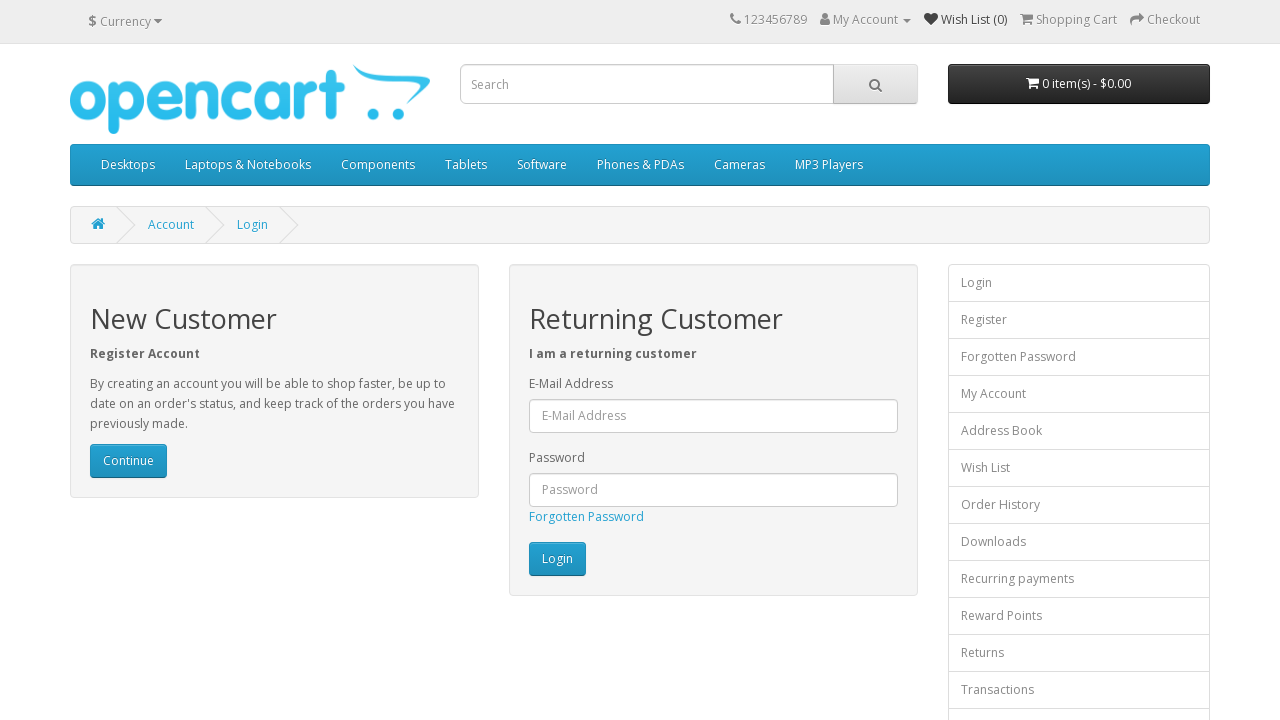

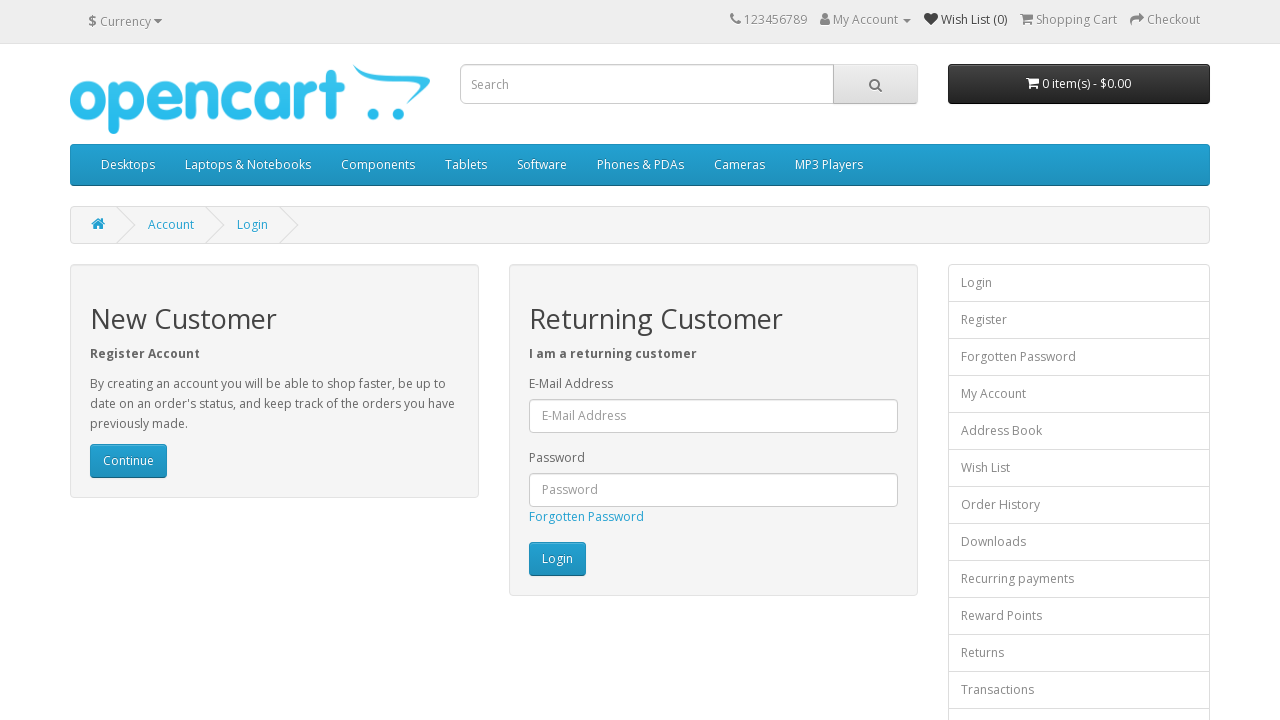